Tests that footer links on the automation practice page are present and clickable by iterating through them

Starting URL: https://rahulshettyacademy.com/AutomationPractice/

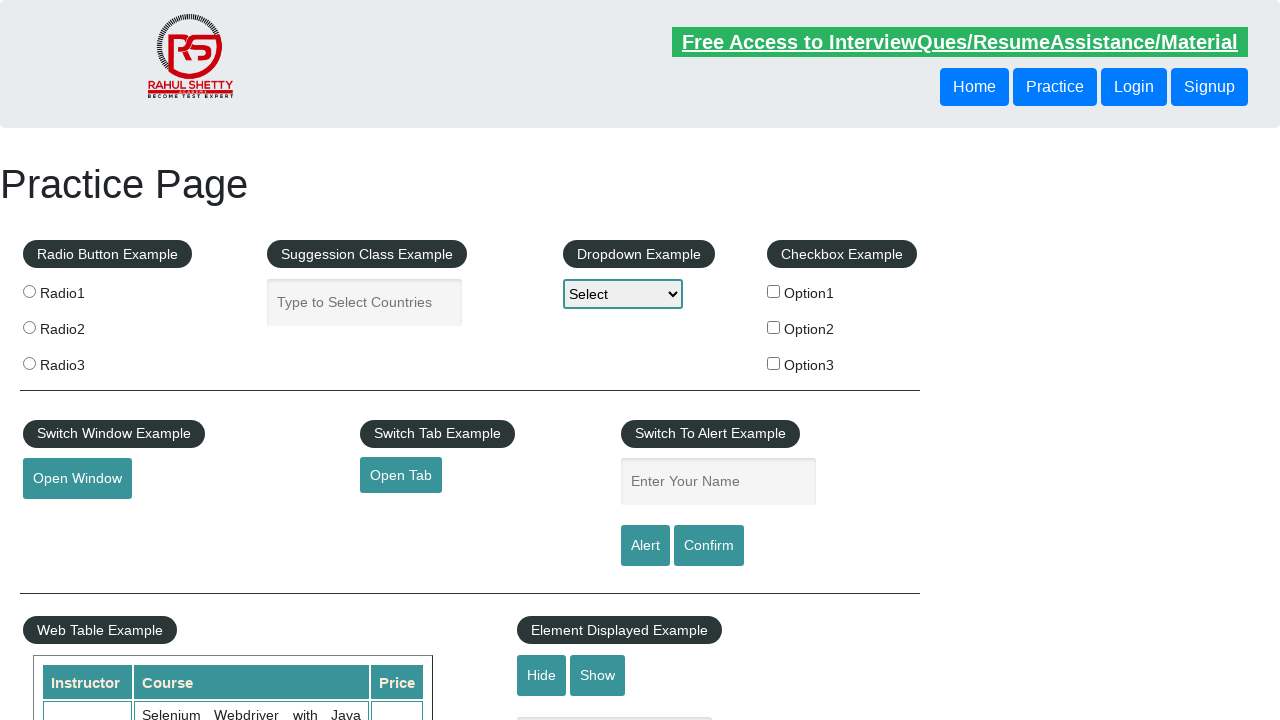

Located all footer links on the automation practice page
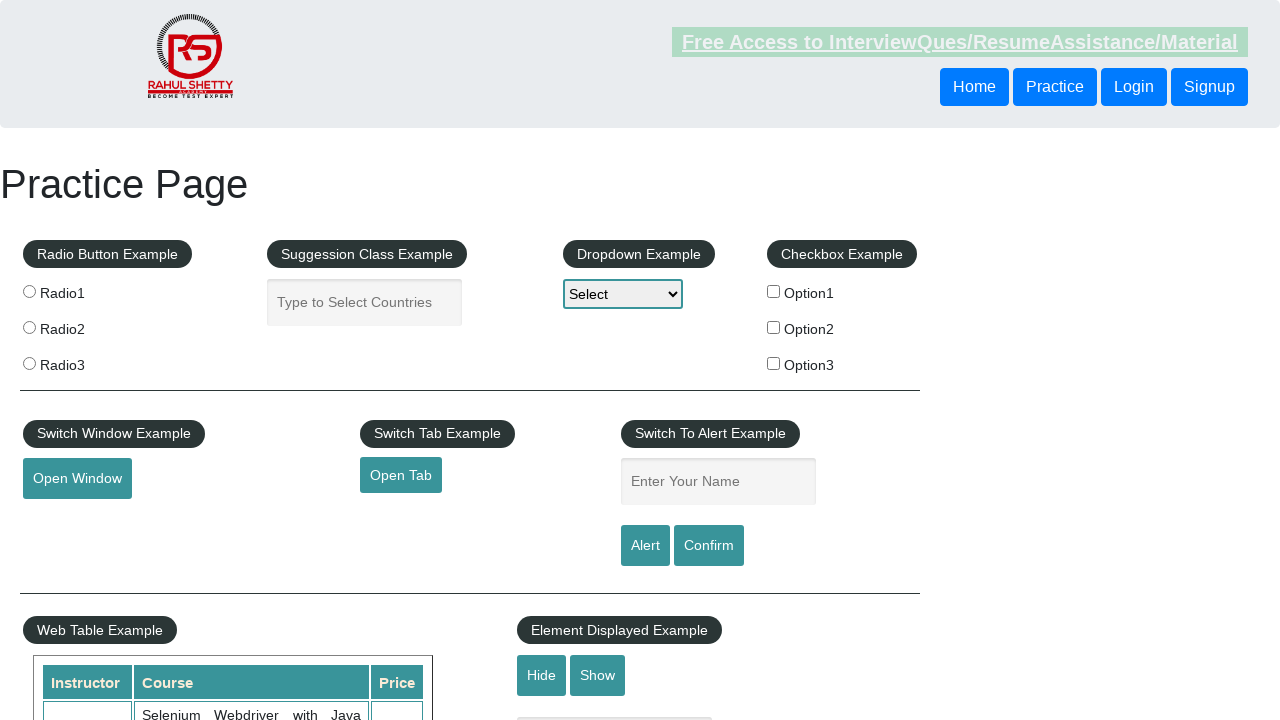

Verified that footer links exist (count > 0)
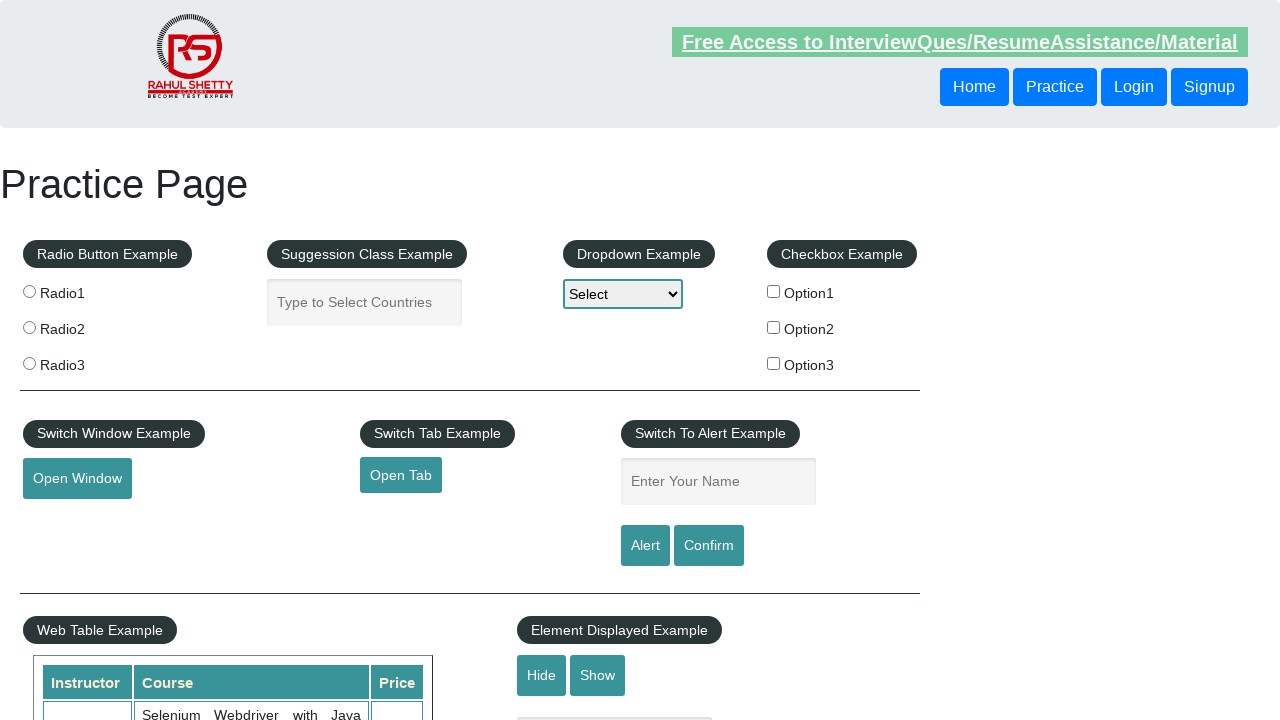

Retrieved text content from footer link #1: 'Discount Coupons'
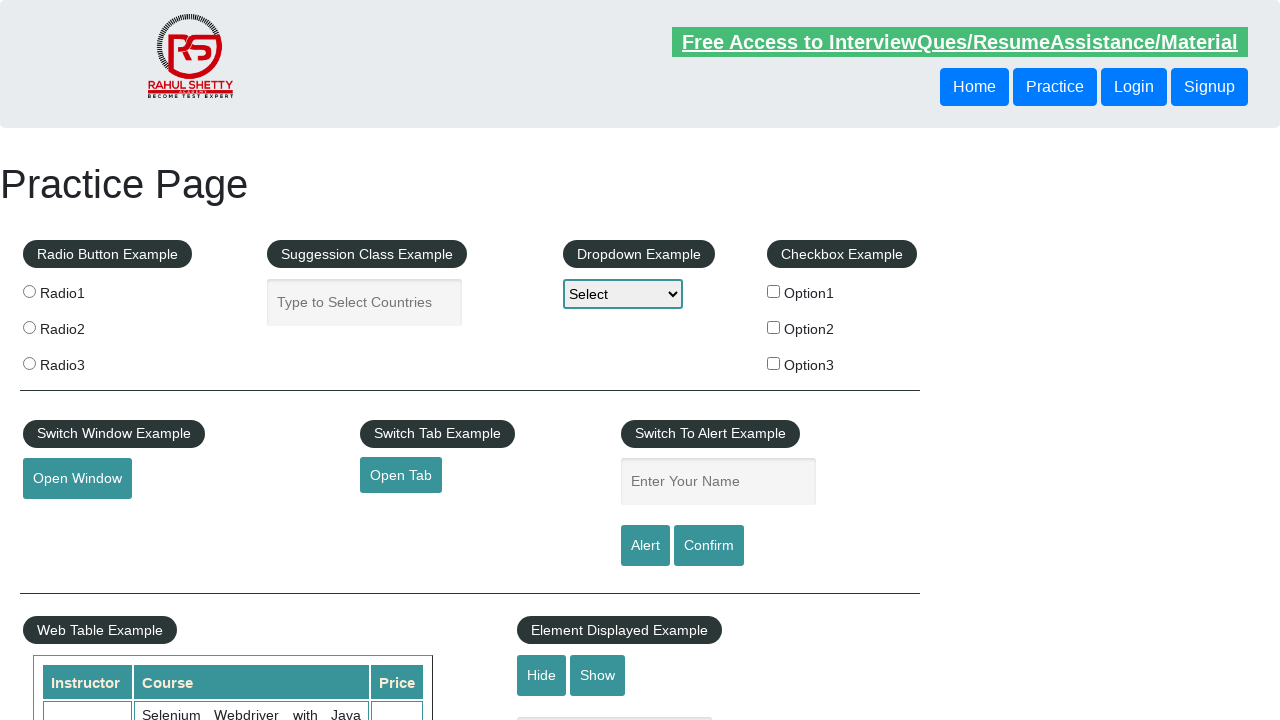

Verified that footer link 'Discount Coupons' is visible
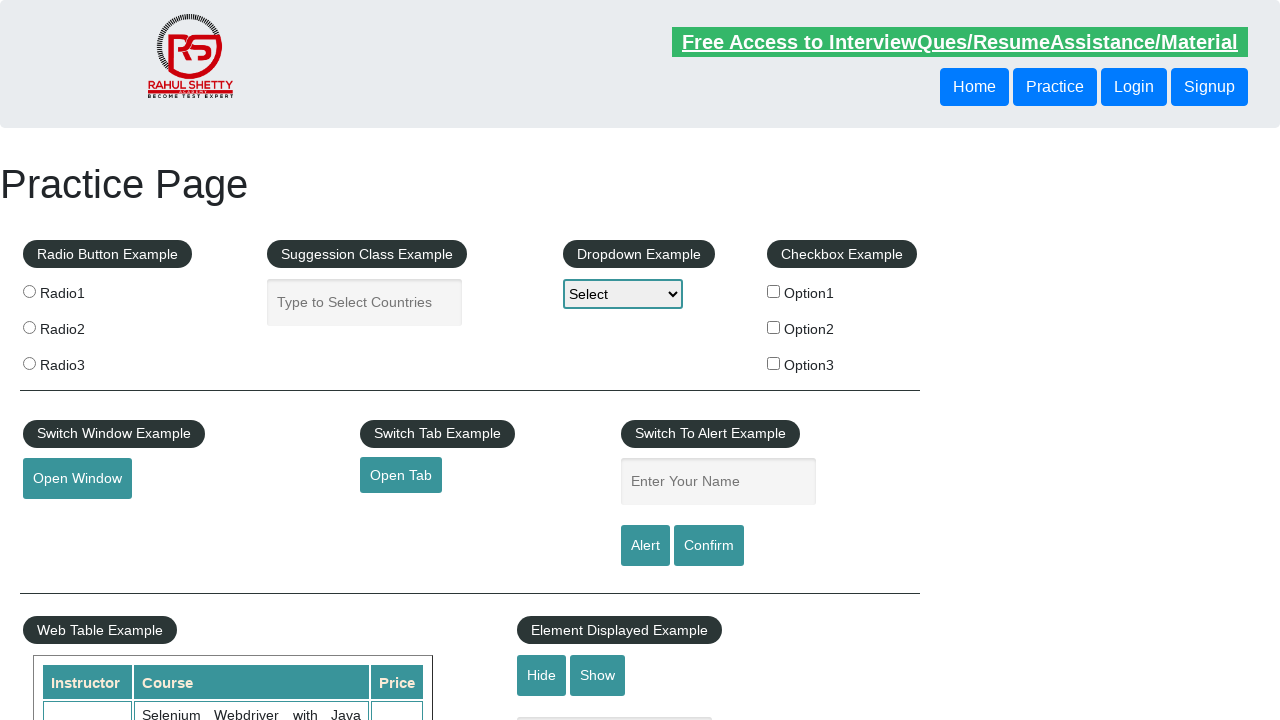

Verified that footer link 'Discount Coupons' has href attribute: #
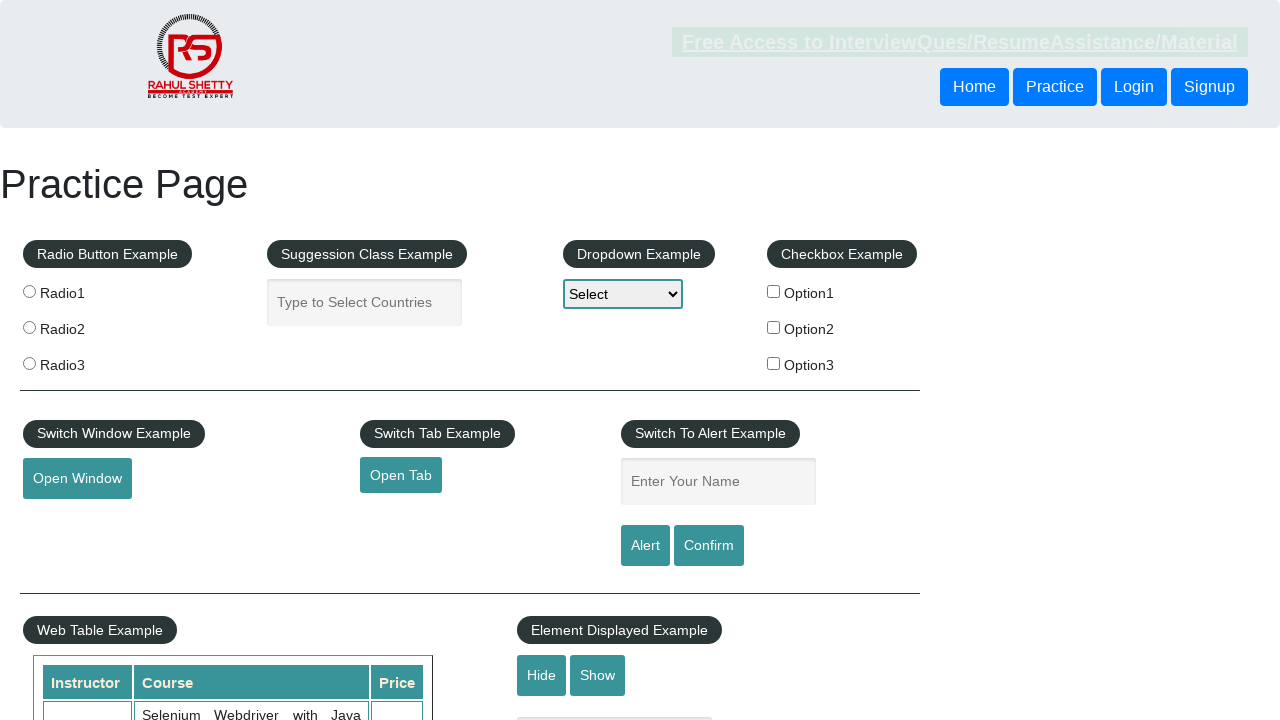

Clicked footer link 'Discount Coupons' and navigation completed at (157, 482) on li.gf-li a >> nth=0
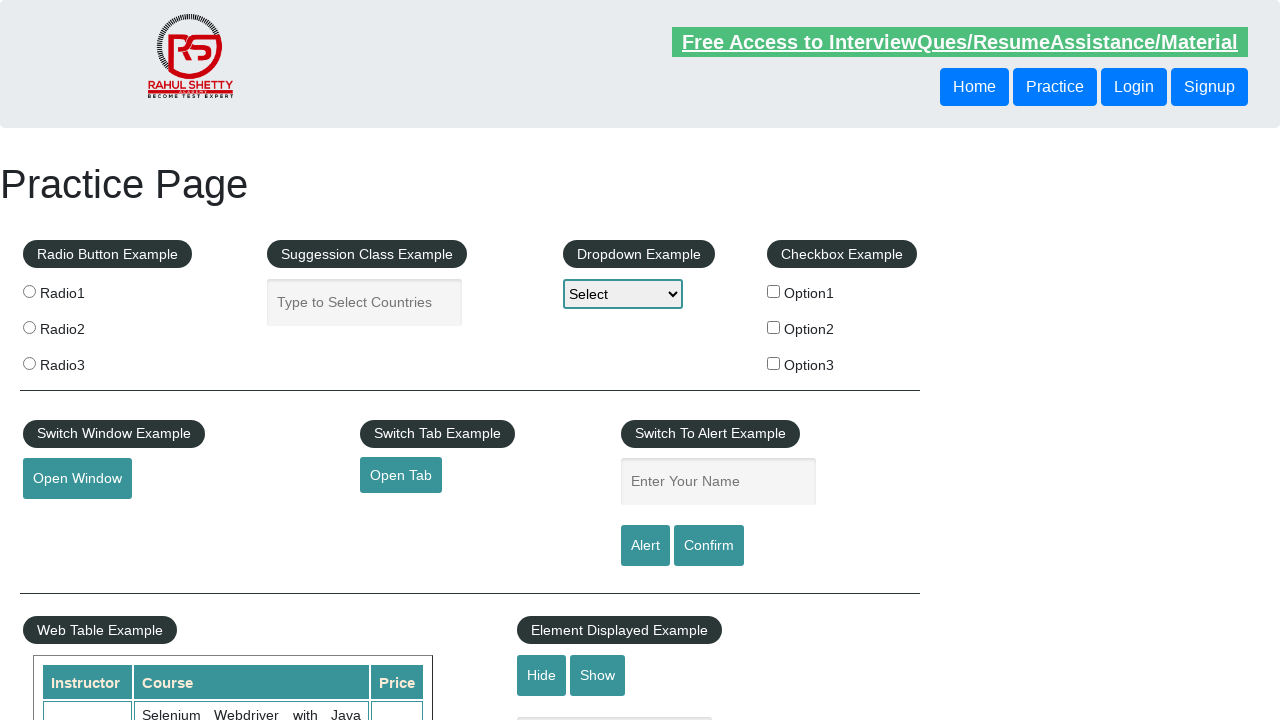

Navigated back to automation practice page after testing link 'Discount Coupons'
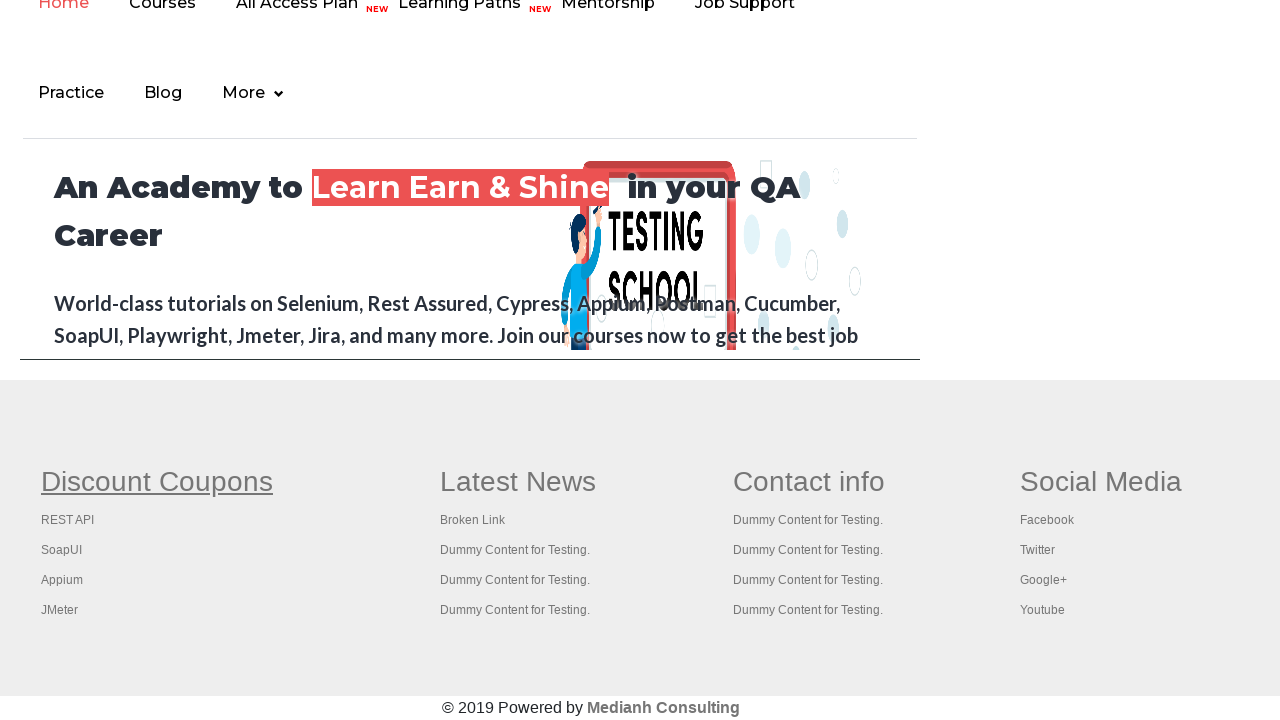

Waited for page to reach network idle state
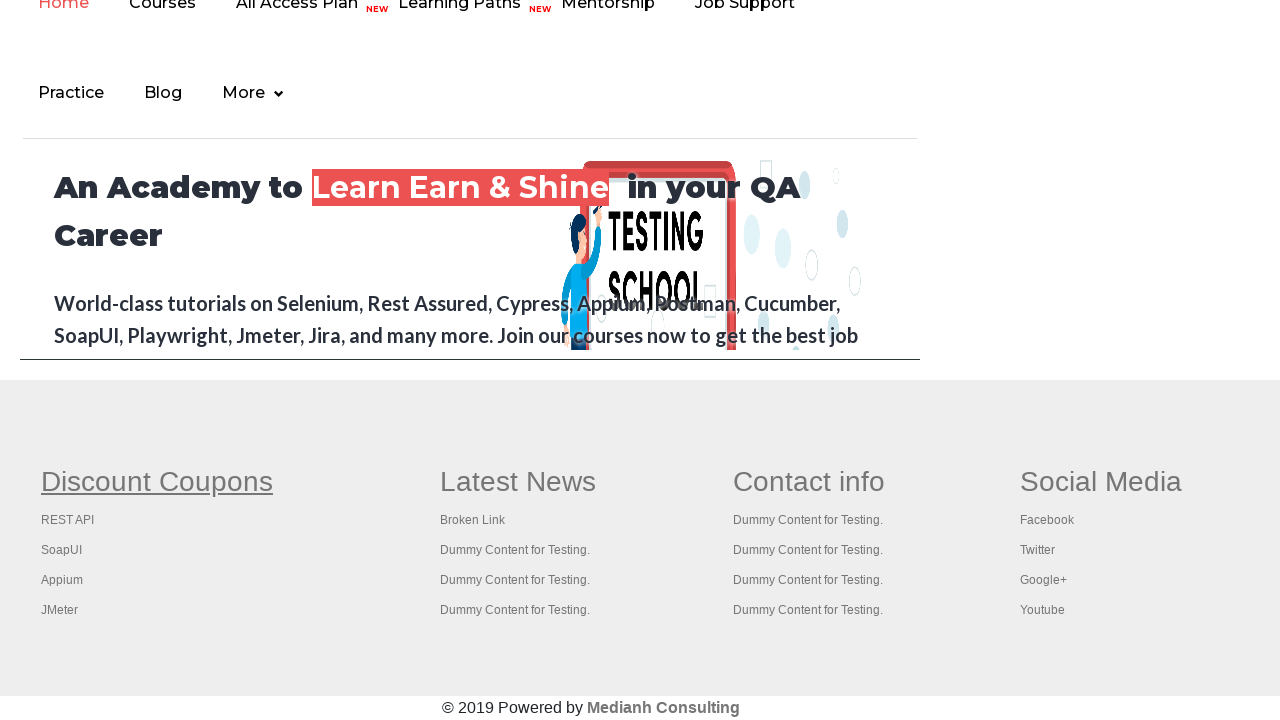

Retrieved text content from footer link #2: 'REST API'
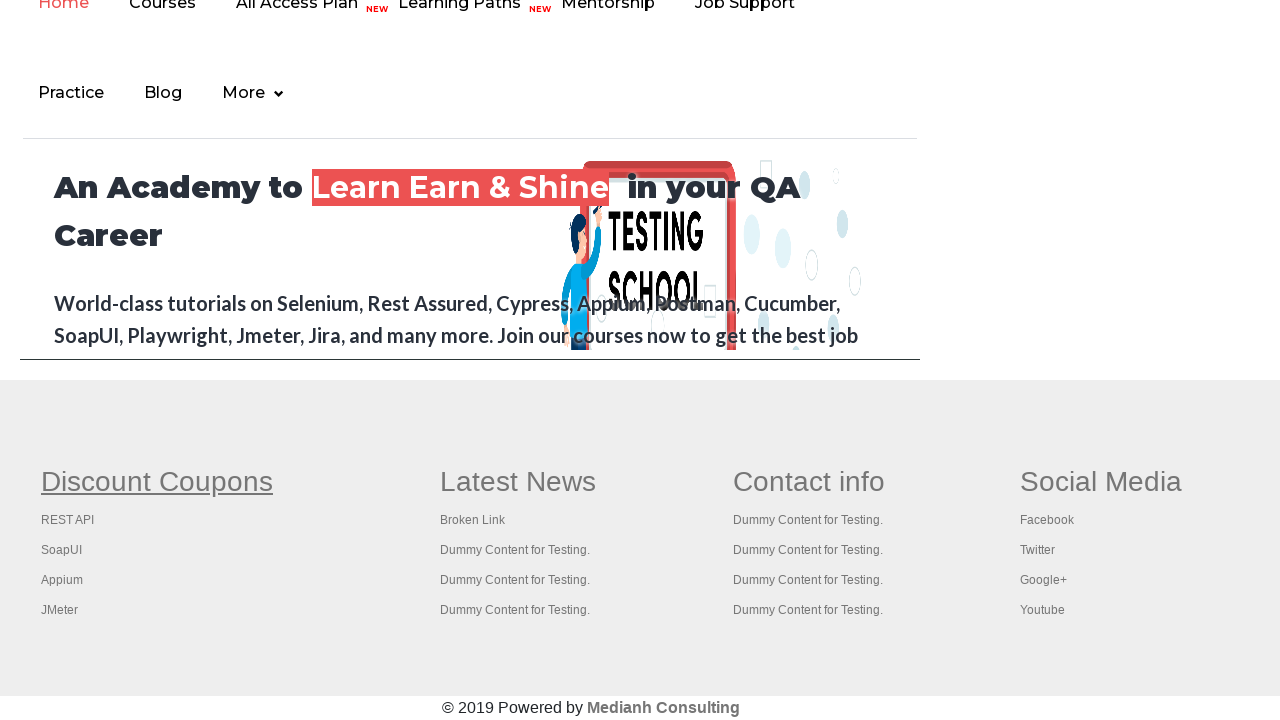

Verified that footer link 'REST API' is visible
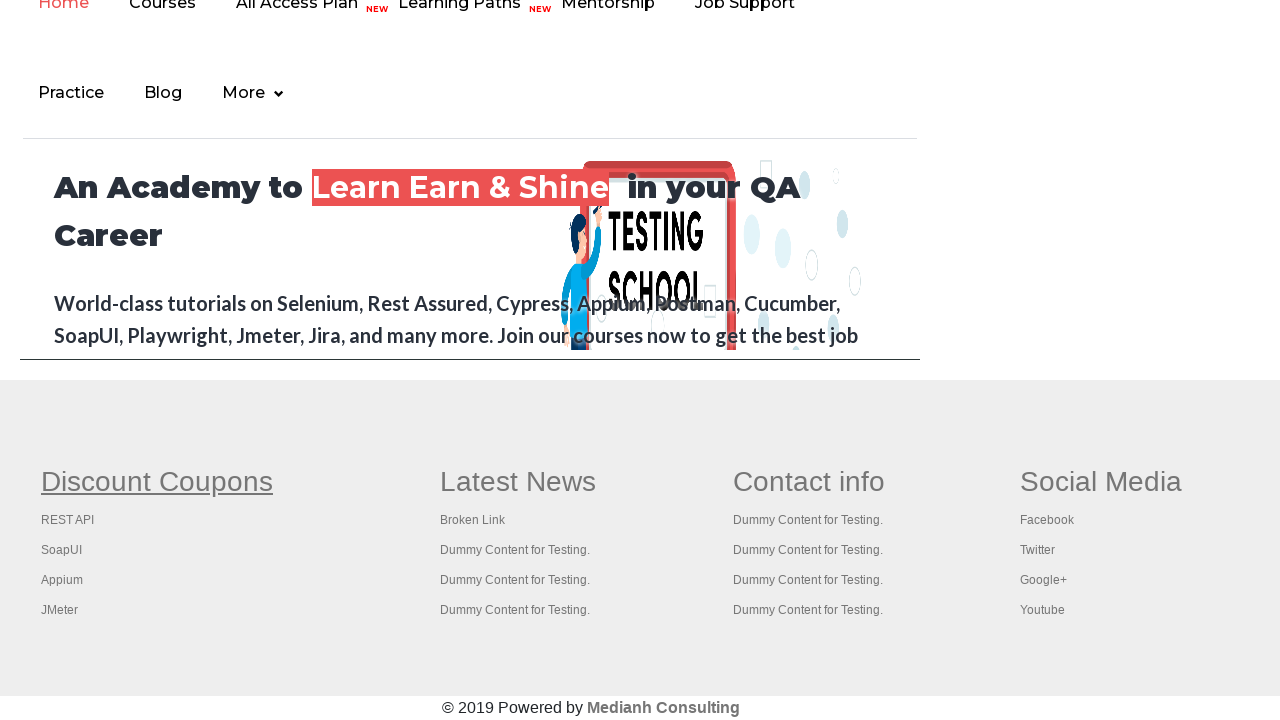

Verified that footer link 'REST API' has href attribute: http://www.restapitutorial.com/
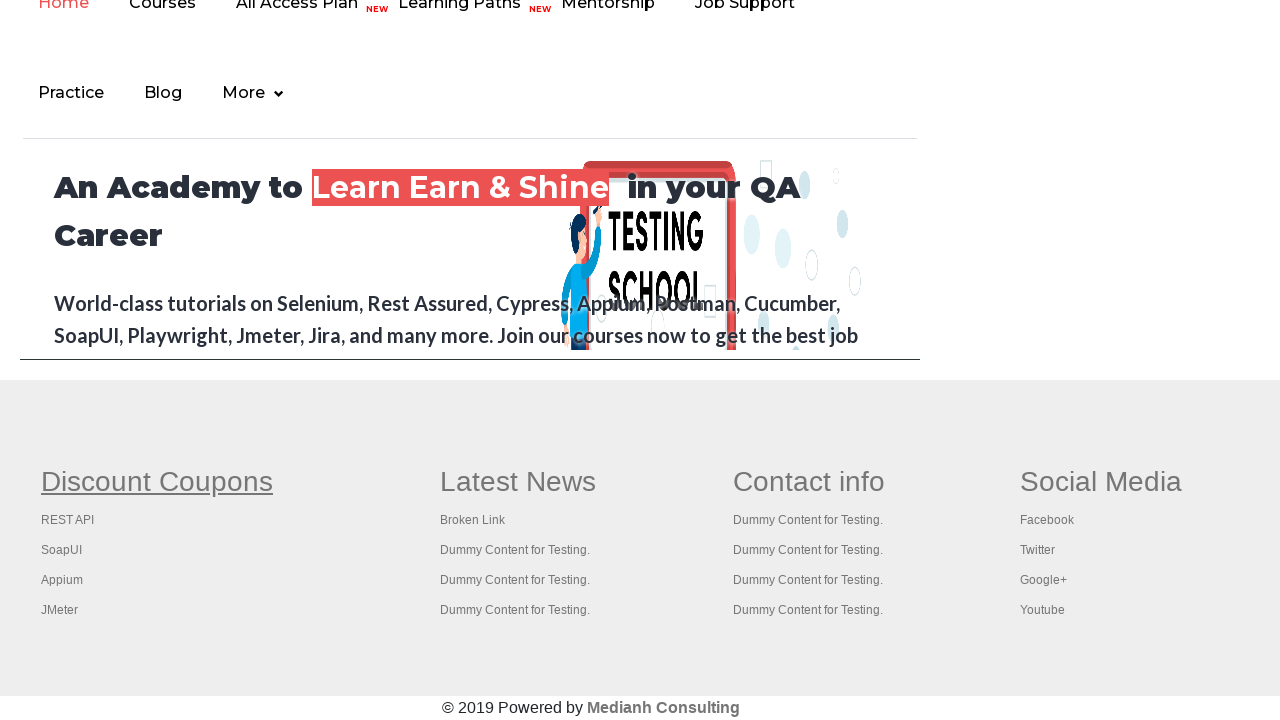

Clicked footer link 'REST API' and navigation completed at (68, 520) on li.gf-li a >> nth=1
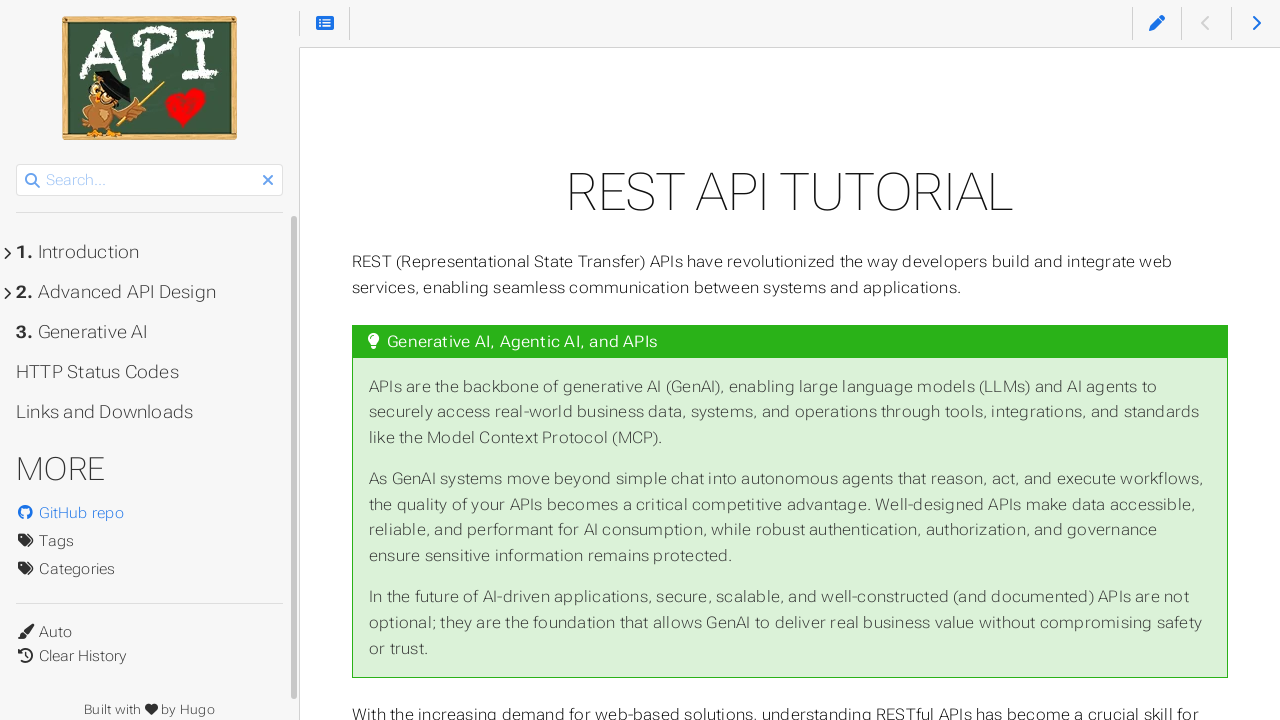

Navigated back to automation practice page after testing link 'REST API'
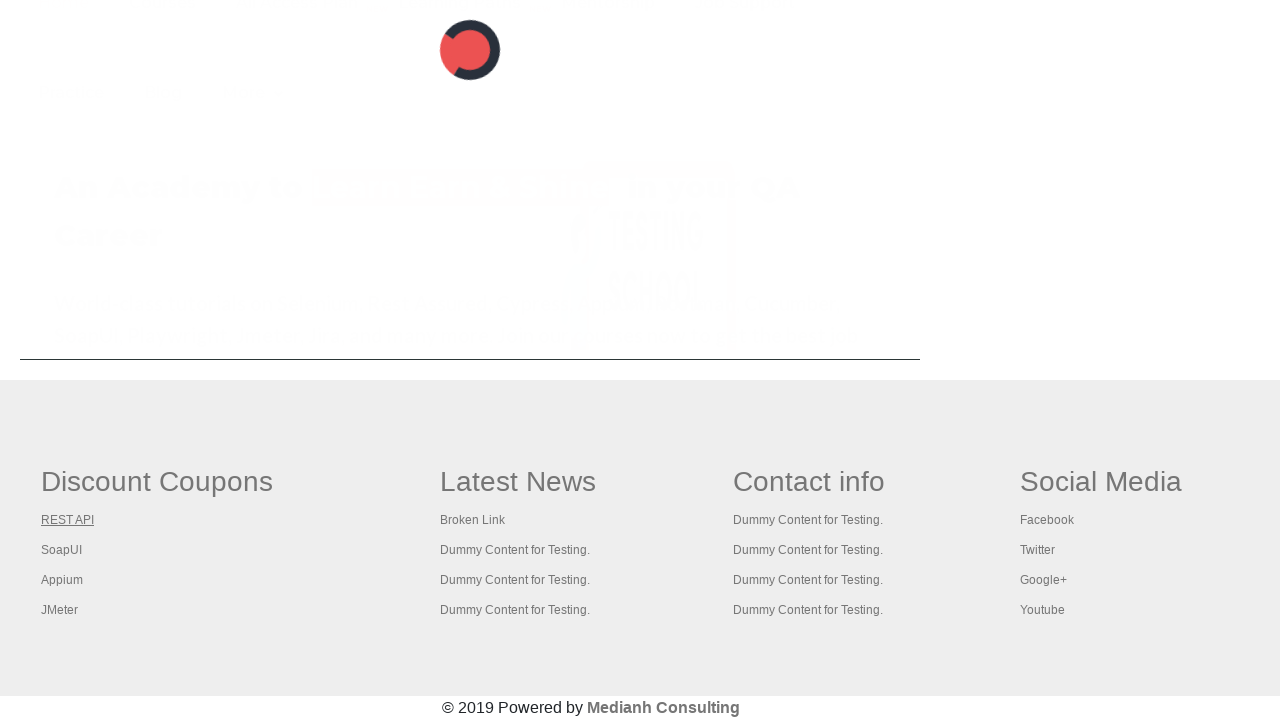

Waited for page to reach network idle state
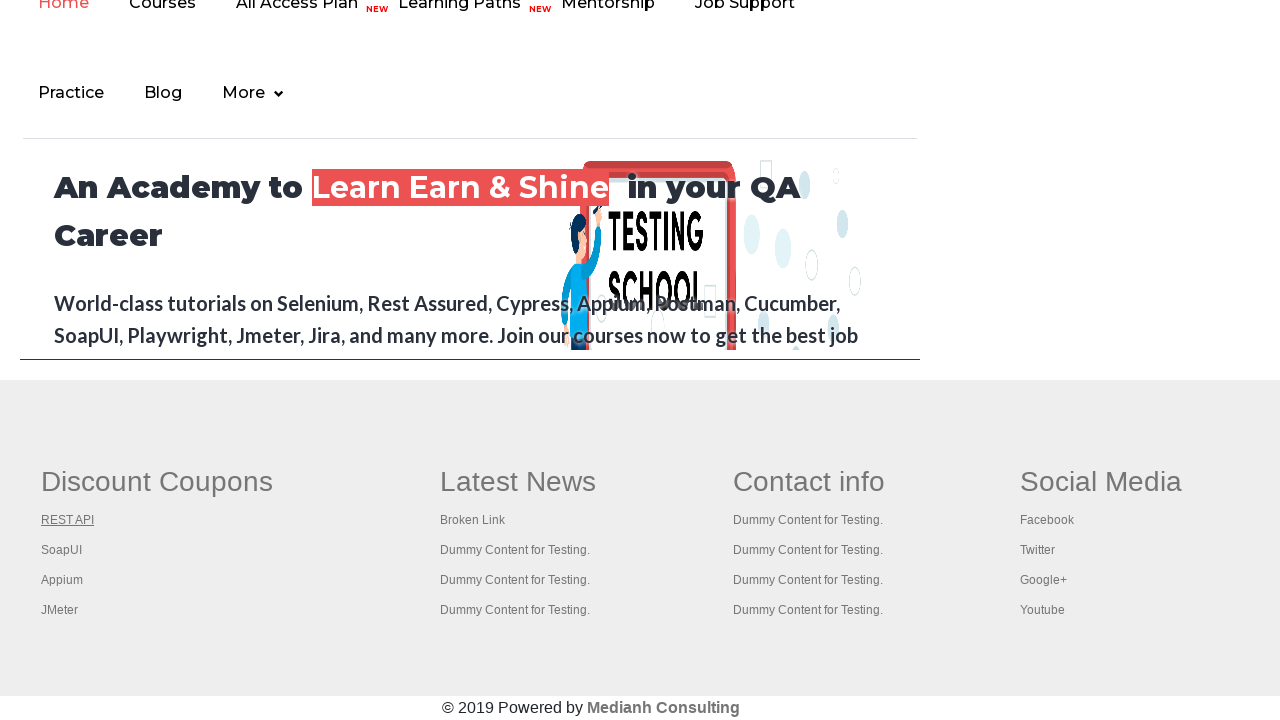

Retrieved text content from footer link #3: 'SoapUI'
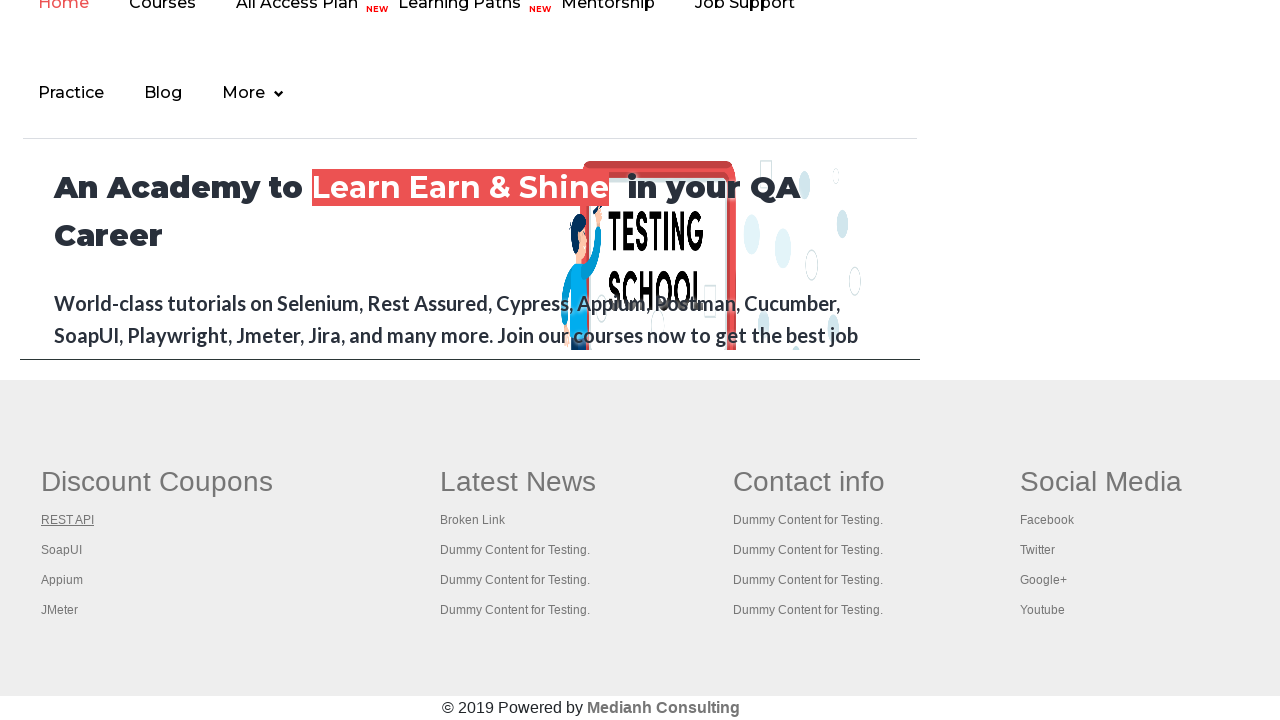

Verified that footer link 'SoapUI' is visible
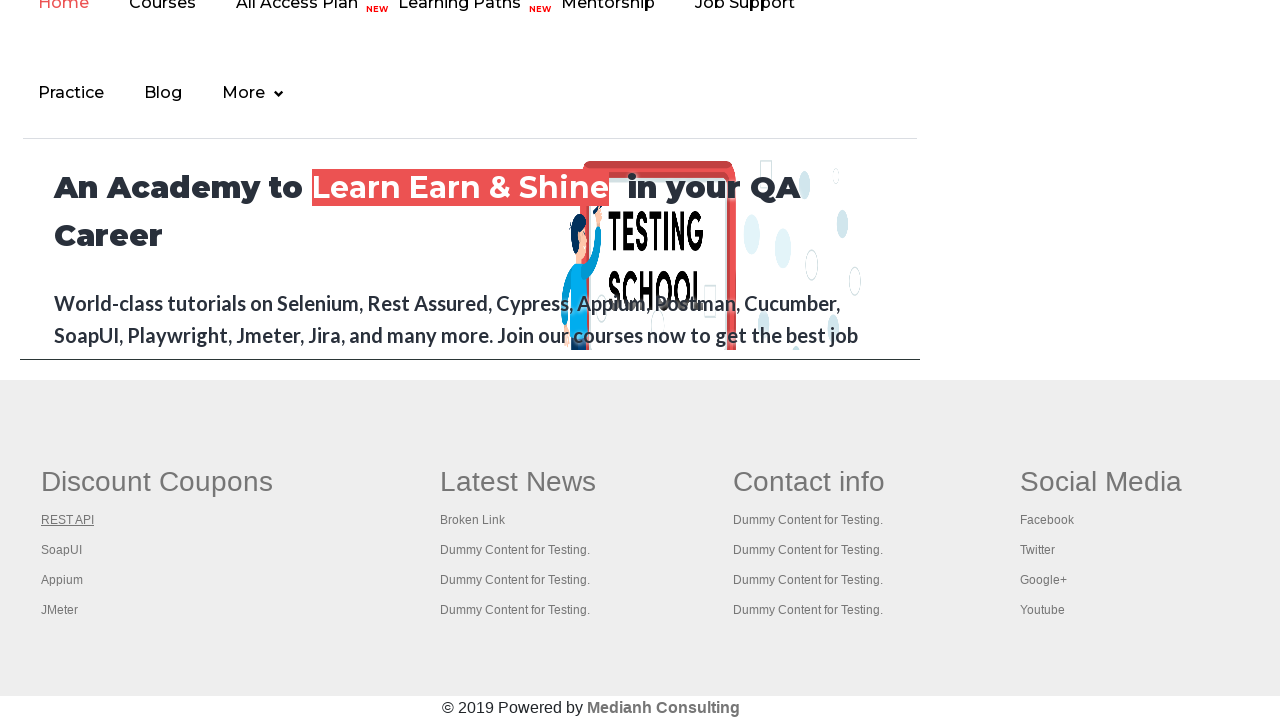

Verified that footer link 'SoapUI' has href attribute: https://www.soapui.org/
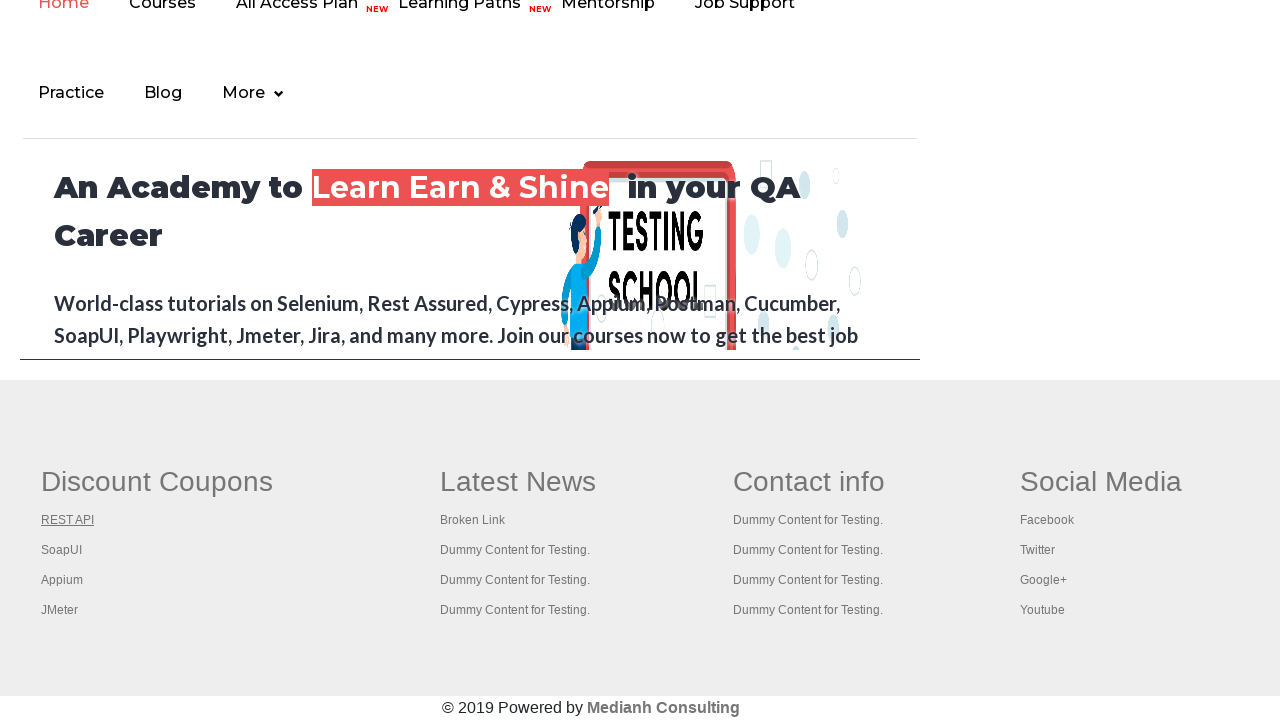

Clicked footer link 'SoapUI' and navigation completed at (62, 550) on li.gf-li a >> nth=2
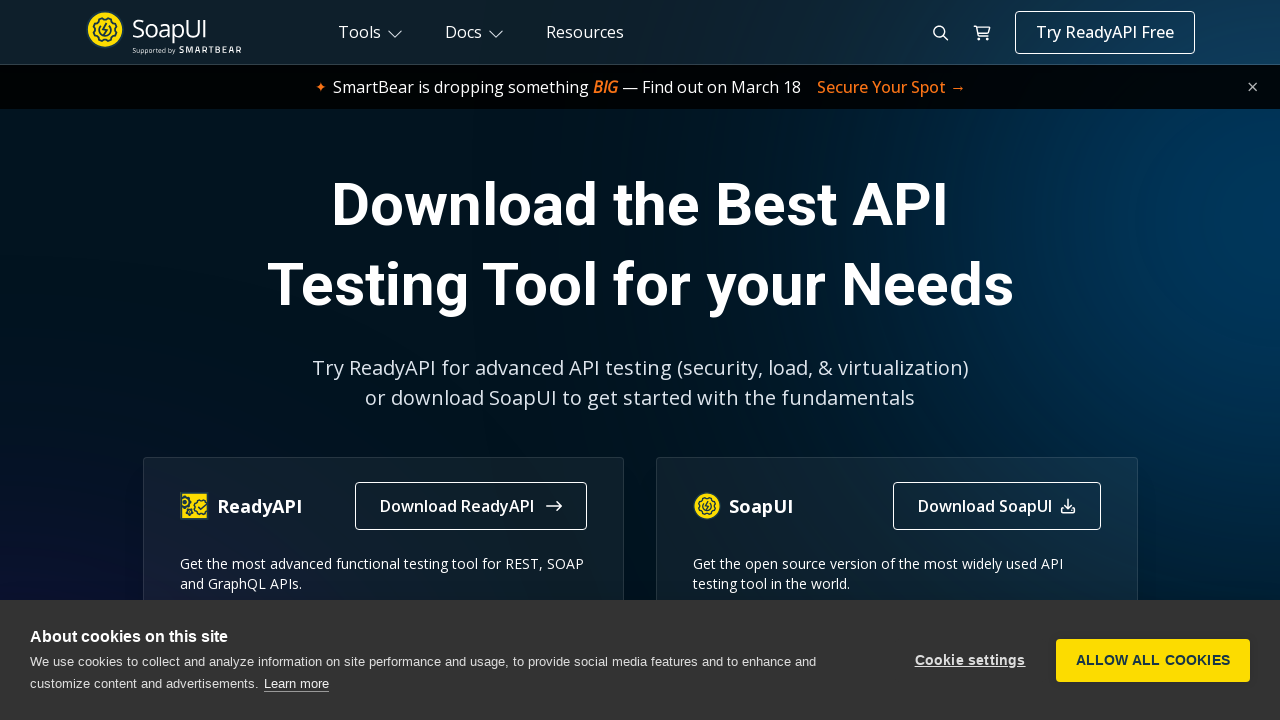

Navigated back to automation practice page after testing link 'SoapUI'
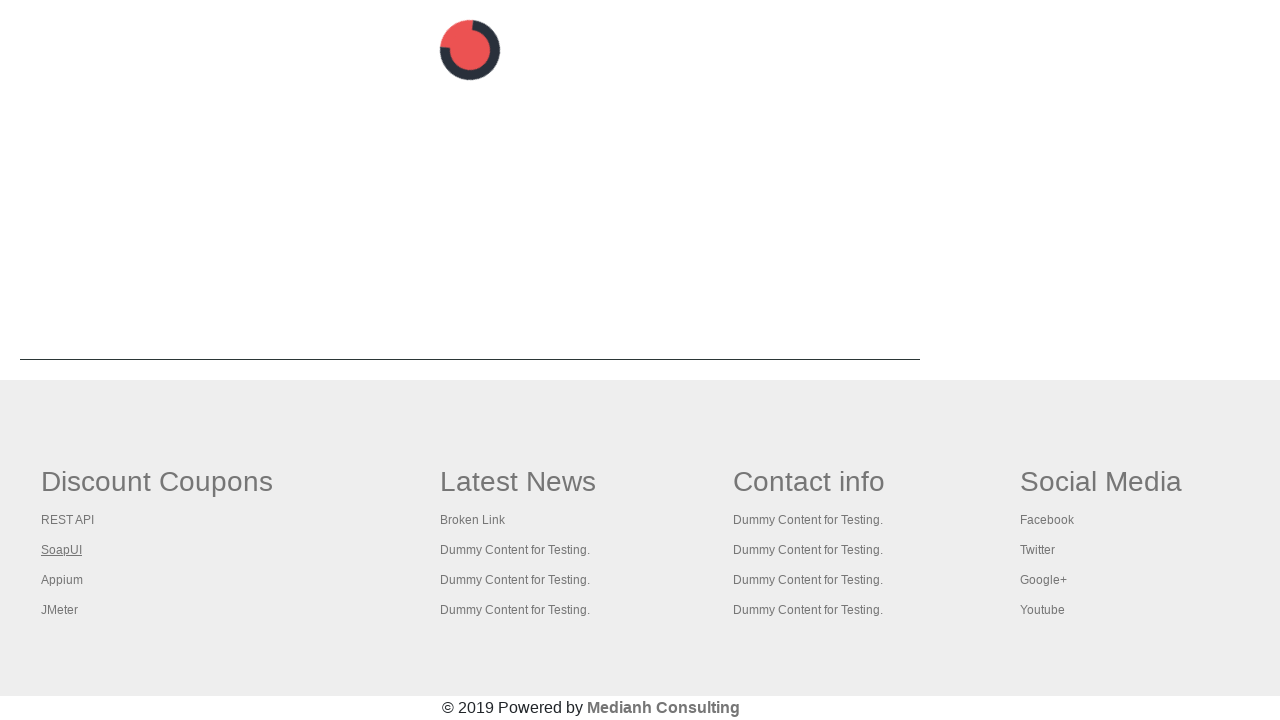

Waited for page to reach network idle state
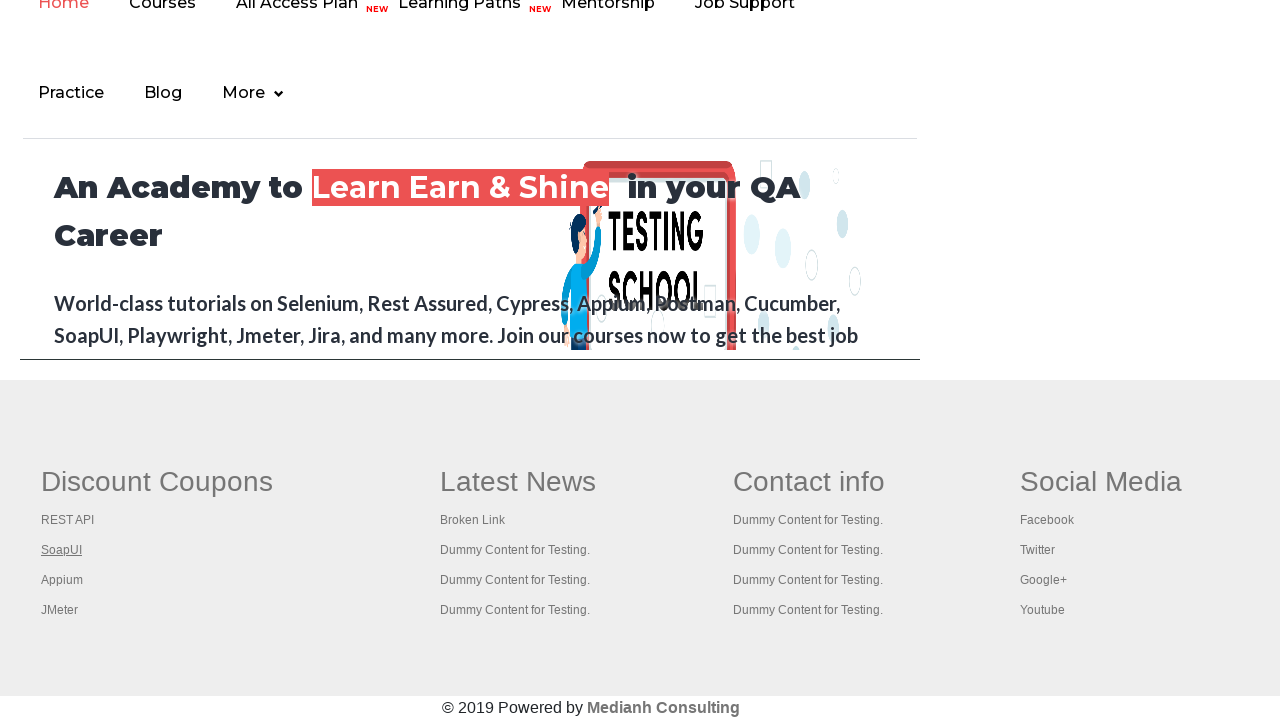

Retrieved text content from footer link #4: 'Appium'
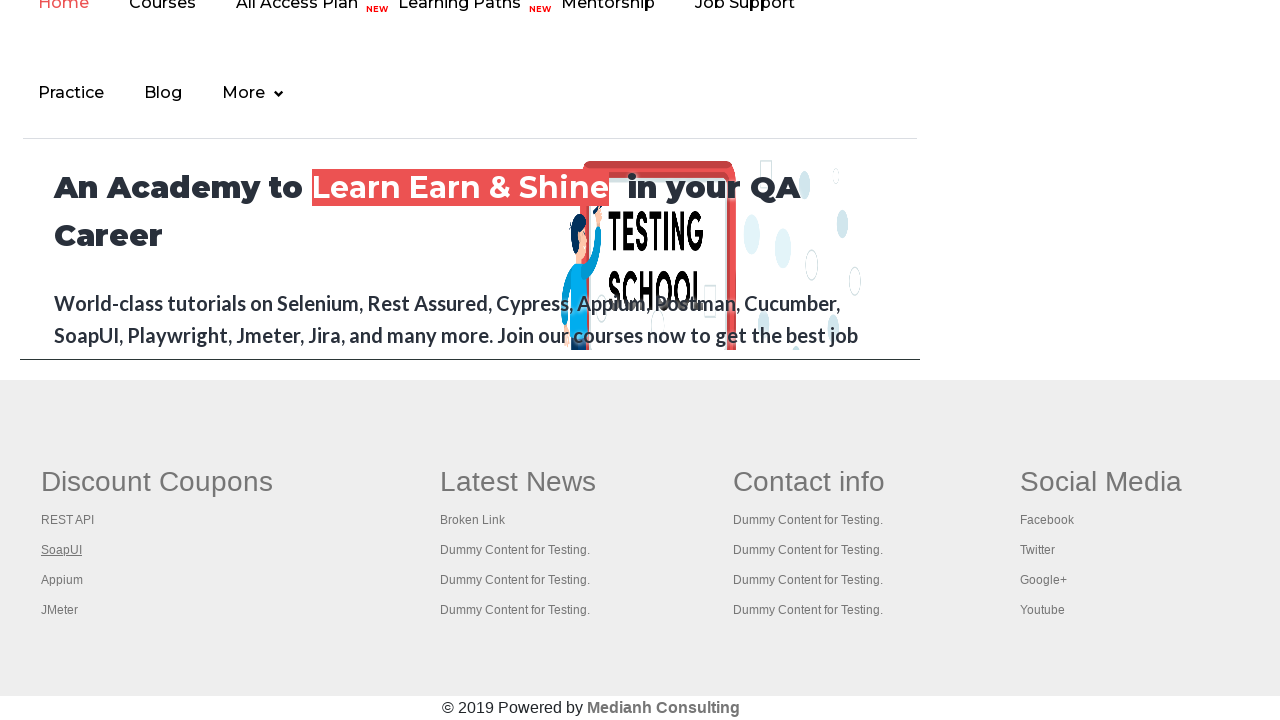

Verified that footer link 'Appium' is visible
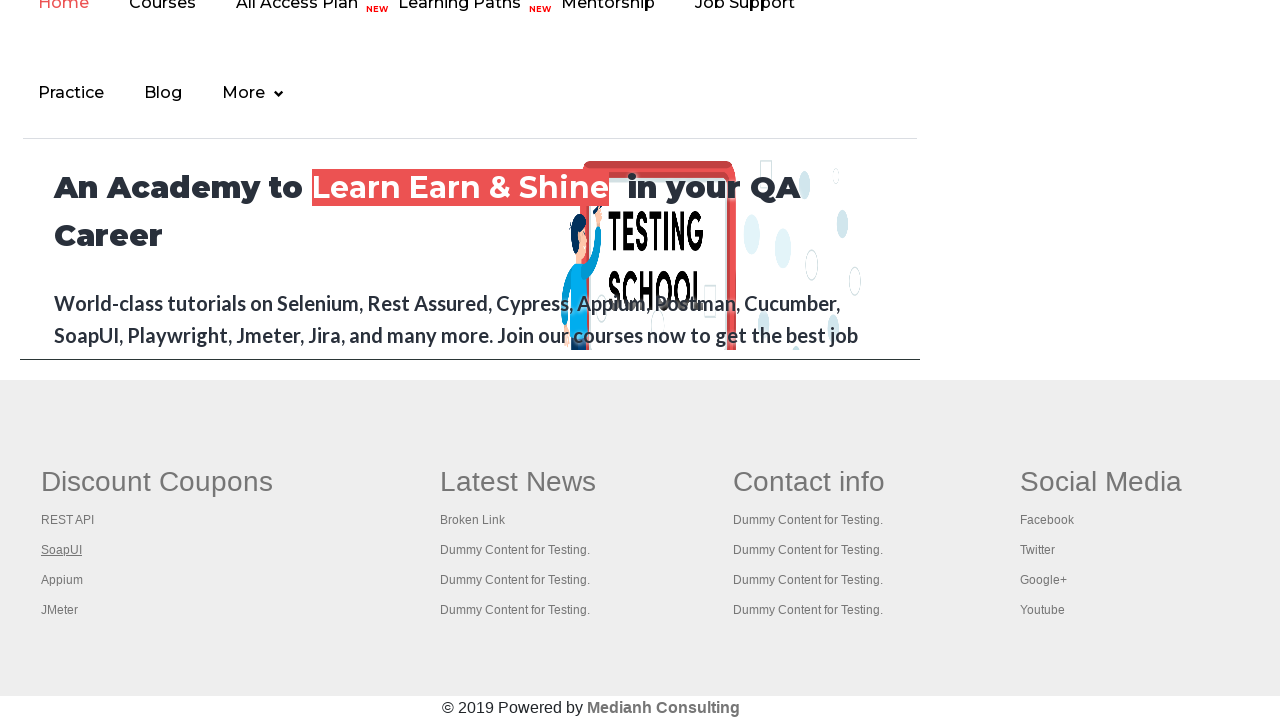

Verified that footer link 'Appium' has href attribute: https://courses.rahulshettyacademy.com/p/appium-tutorial
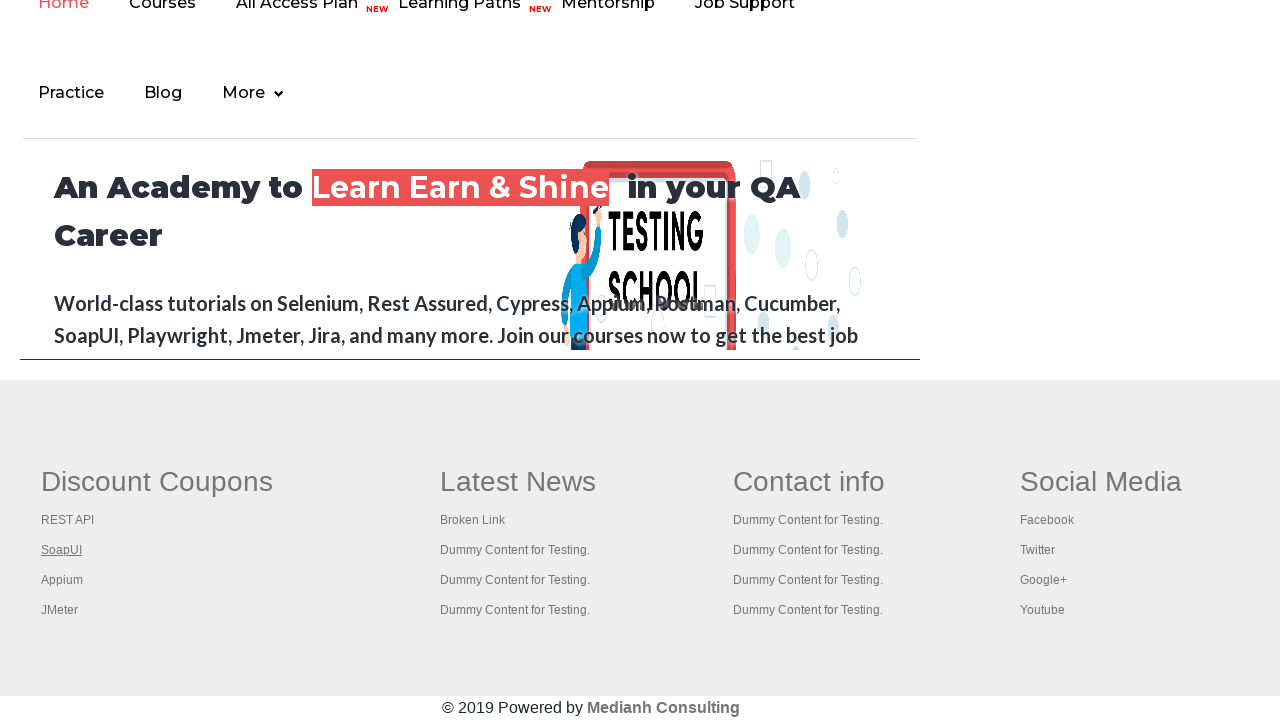

Clicked footer link 'Appium' and navigation completed at (62, 580) on li.gf-li a >> nth=3
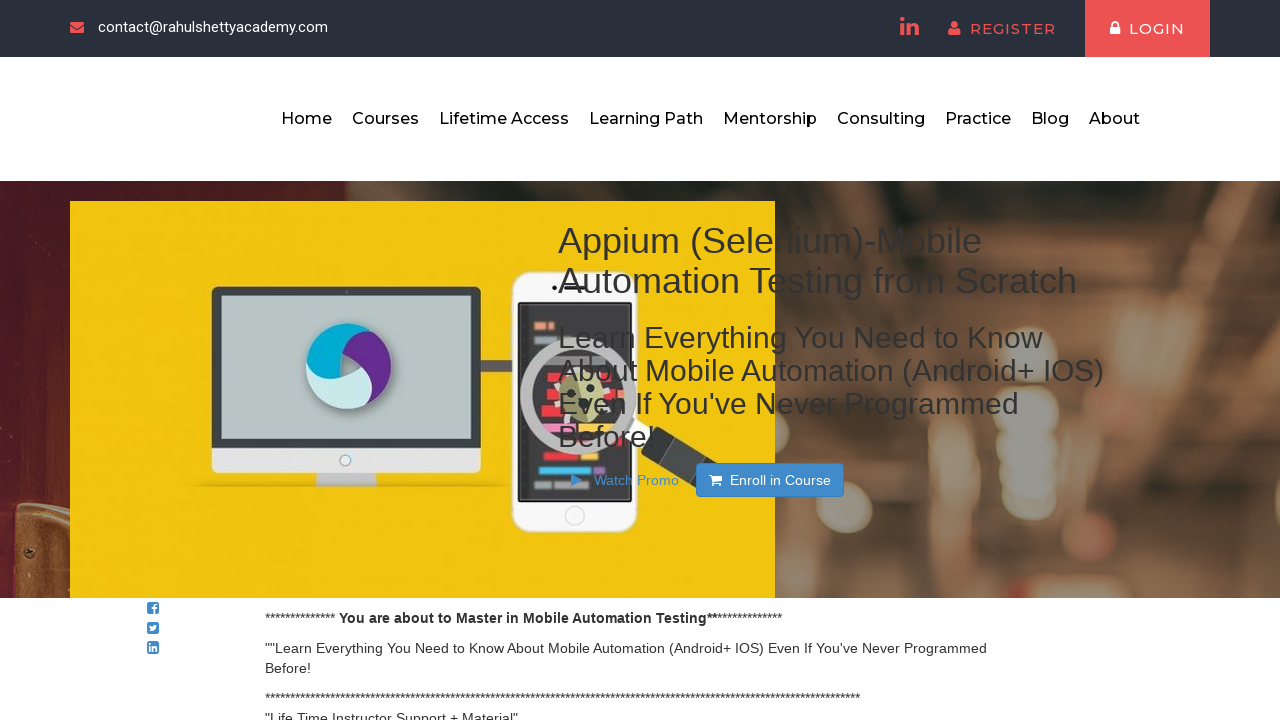

Navigated back to automation practice page after testing link 'Appium'
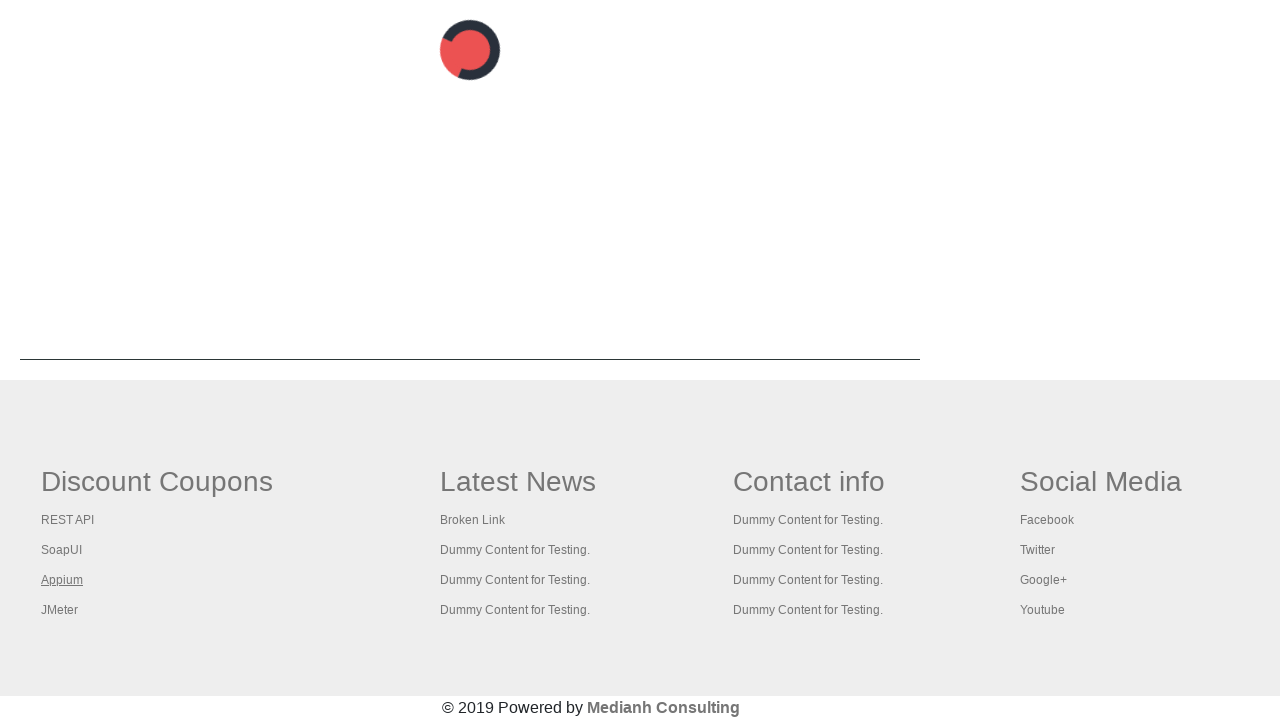

Waited for page to reach network idle state
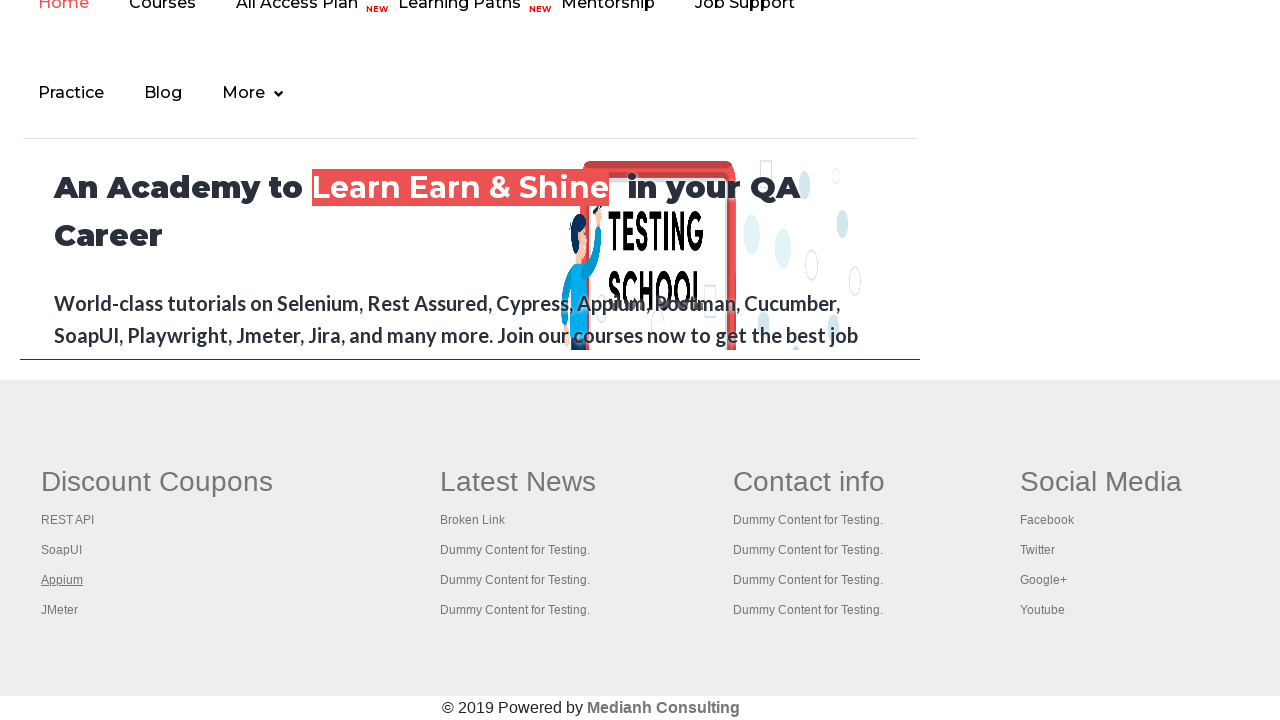

Retrieved text content from footer link #5: 'JMeter'
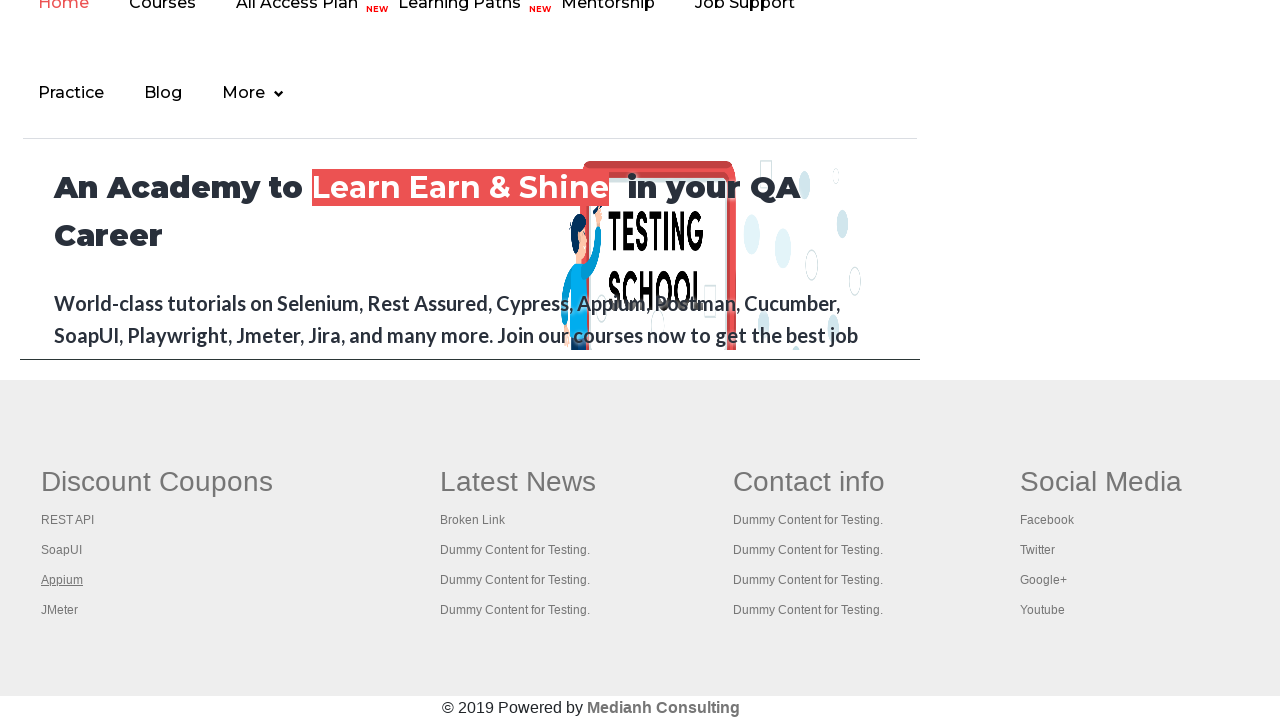

Verified that footer link 'JMeter' is visible
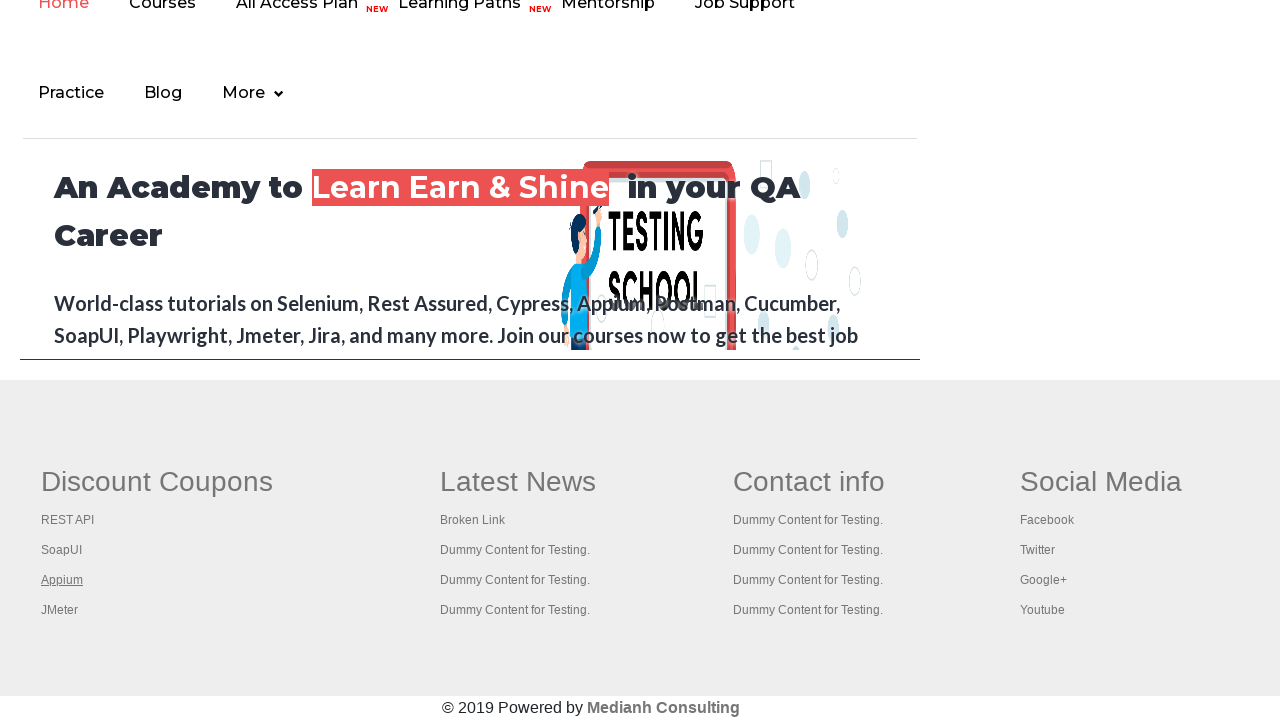

Verified that footer link 'JMeter' has href attribute: https://jmeter.apache.org/
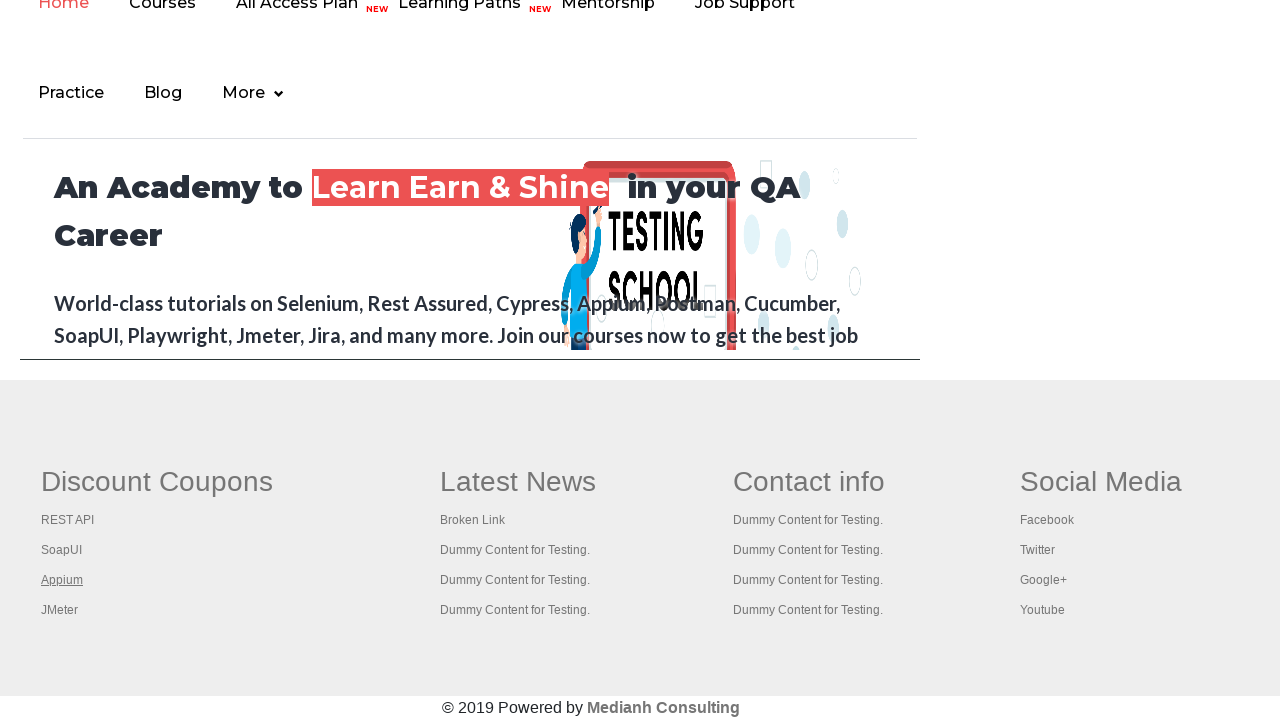

Clicked footer link 'JMeter' and navigation completed at (60, 610) on li.gf-li a >> nth=4
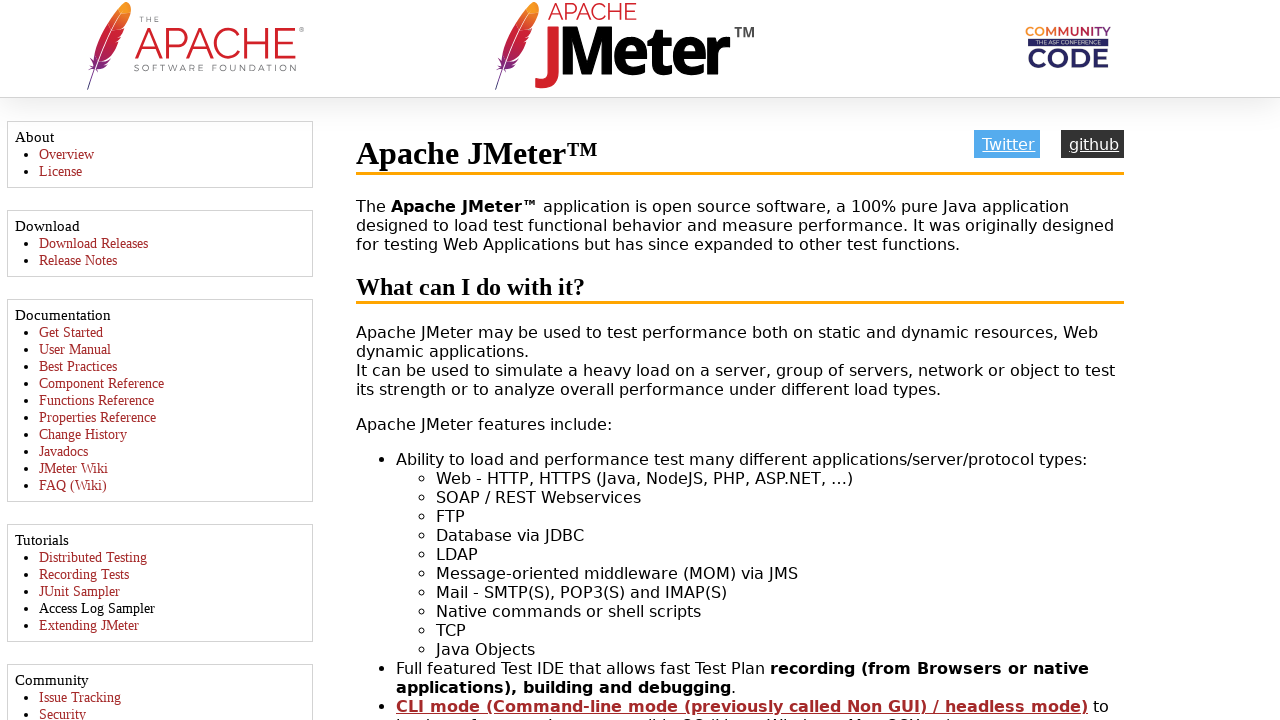

Navigated back to automation practice page after testing link 'JMeter'
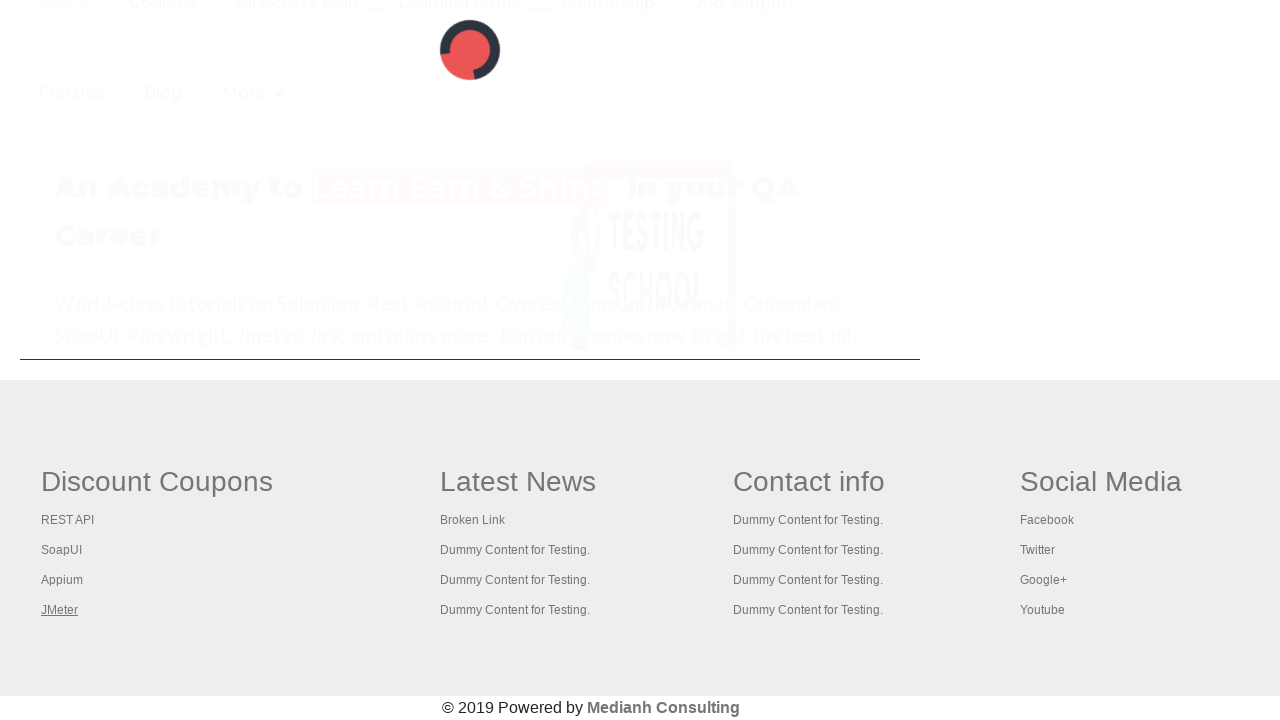

Waited for page to reach network idle state
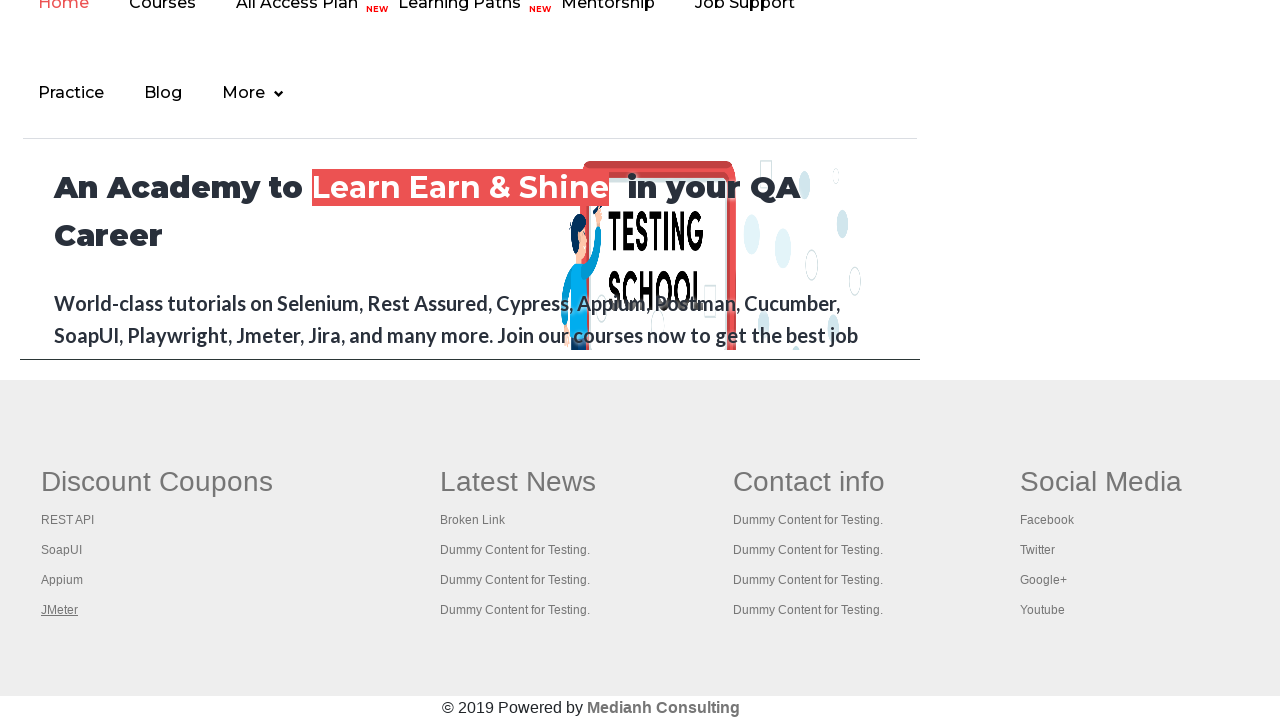

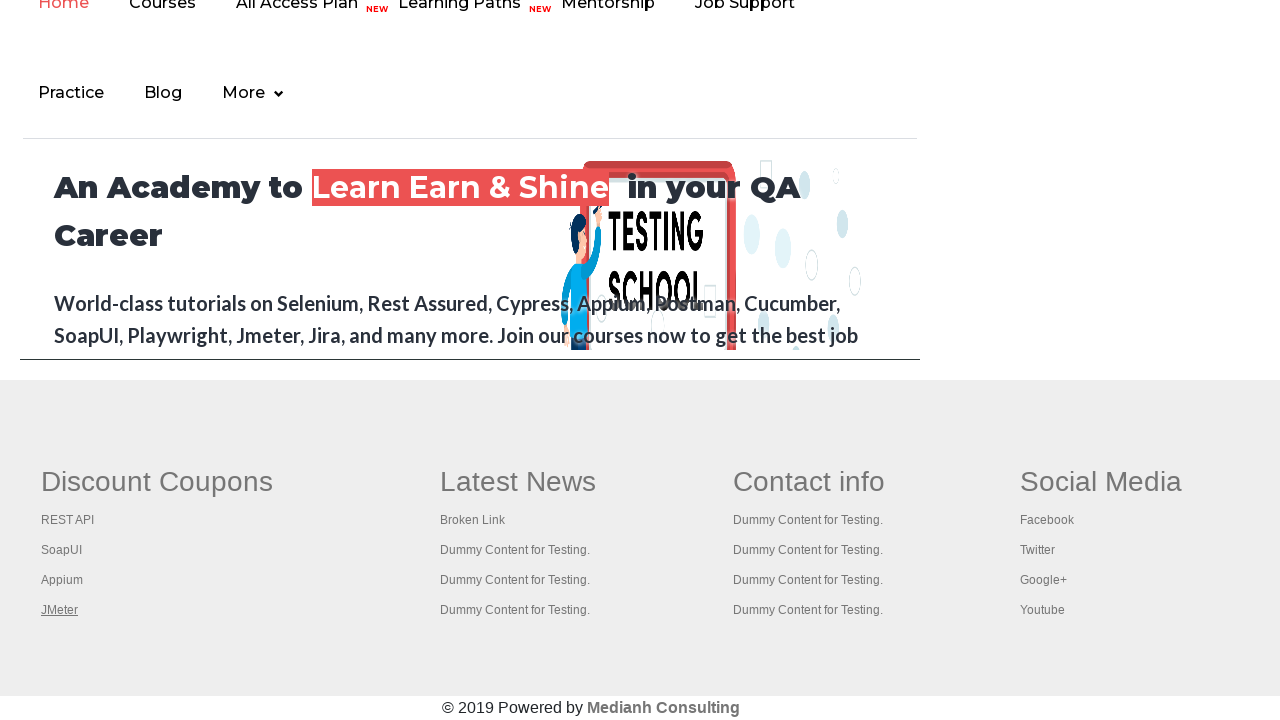